Tests adding and removing elements by clicking "Add Element" 10 times, then clicking each delete button to remove all elements, verifying no delete buttons remain.

Starting URL: https://the-internet.herokuapp.com/add_remove_elements/

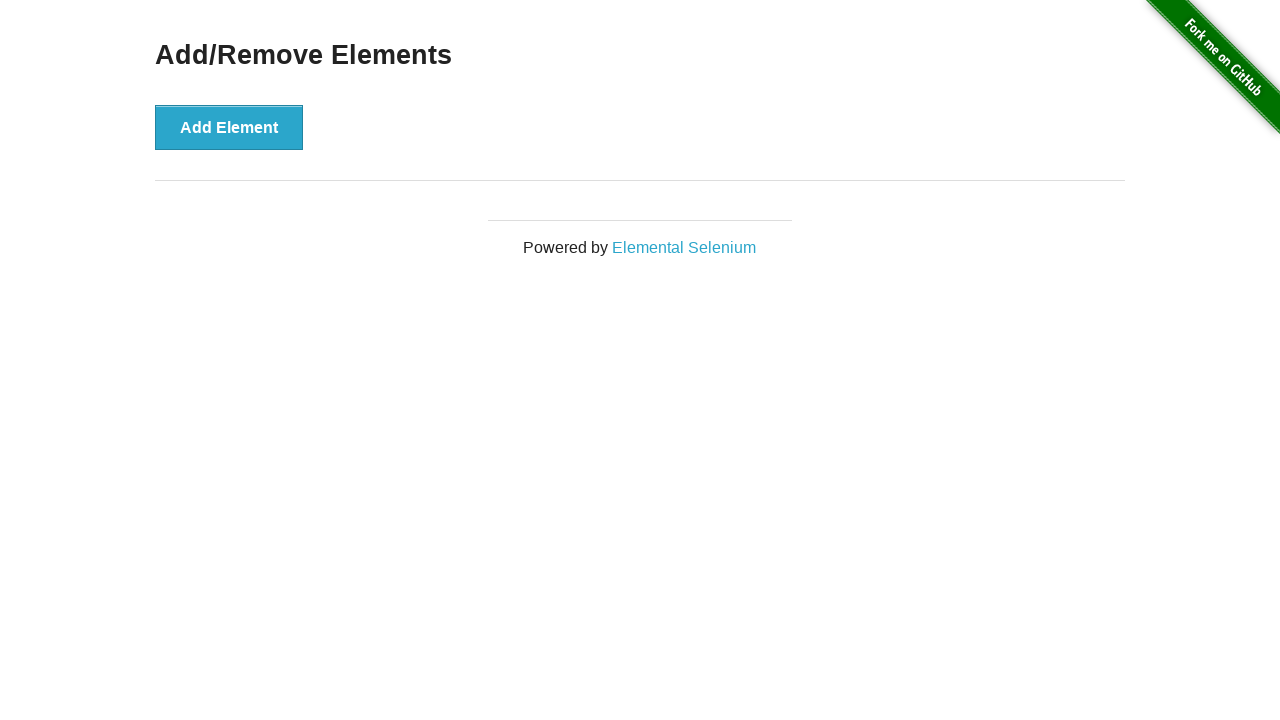

Clicked 'Add Element' button (iteration 1/10) at (229, 127) on button:has-text('Add Element')
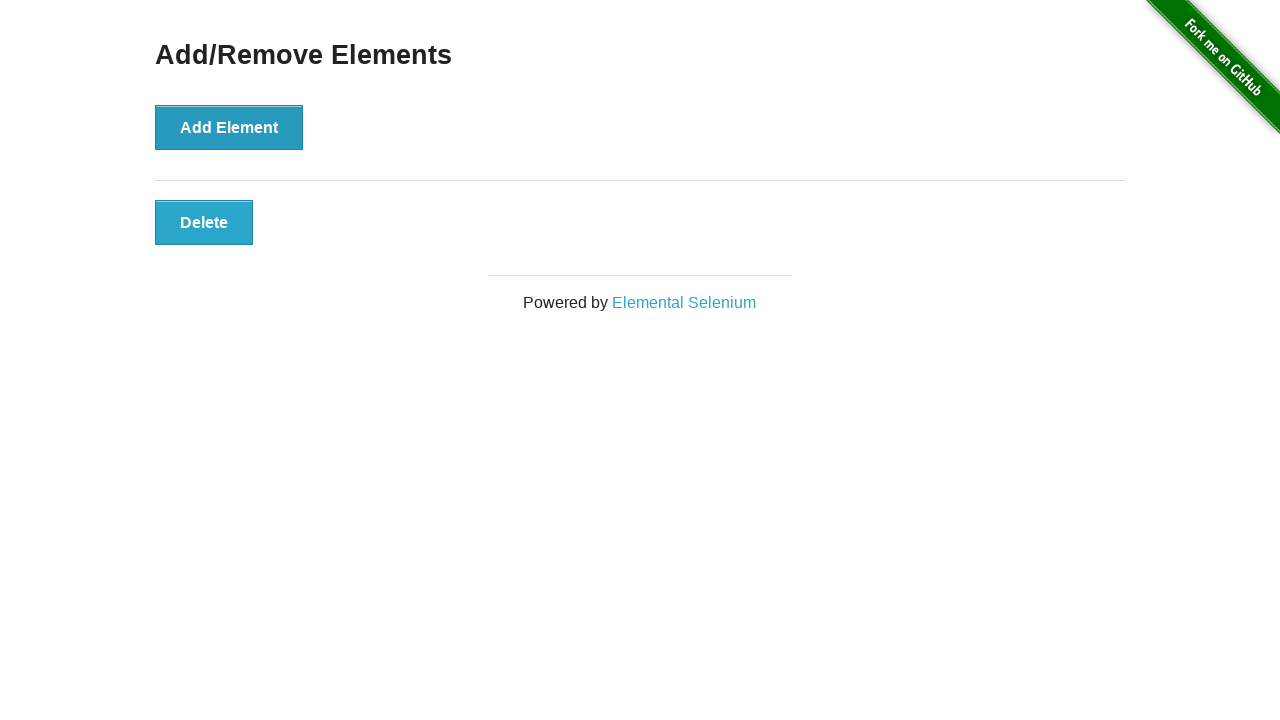

Clicked 'Add Element' button (iteration 2/10) at (229, 127) on button:has-text('Add Element')
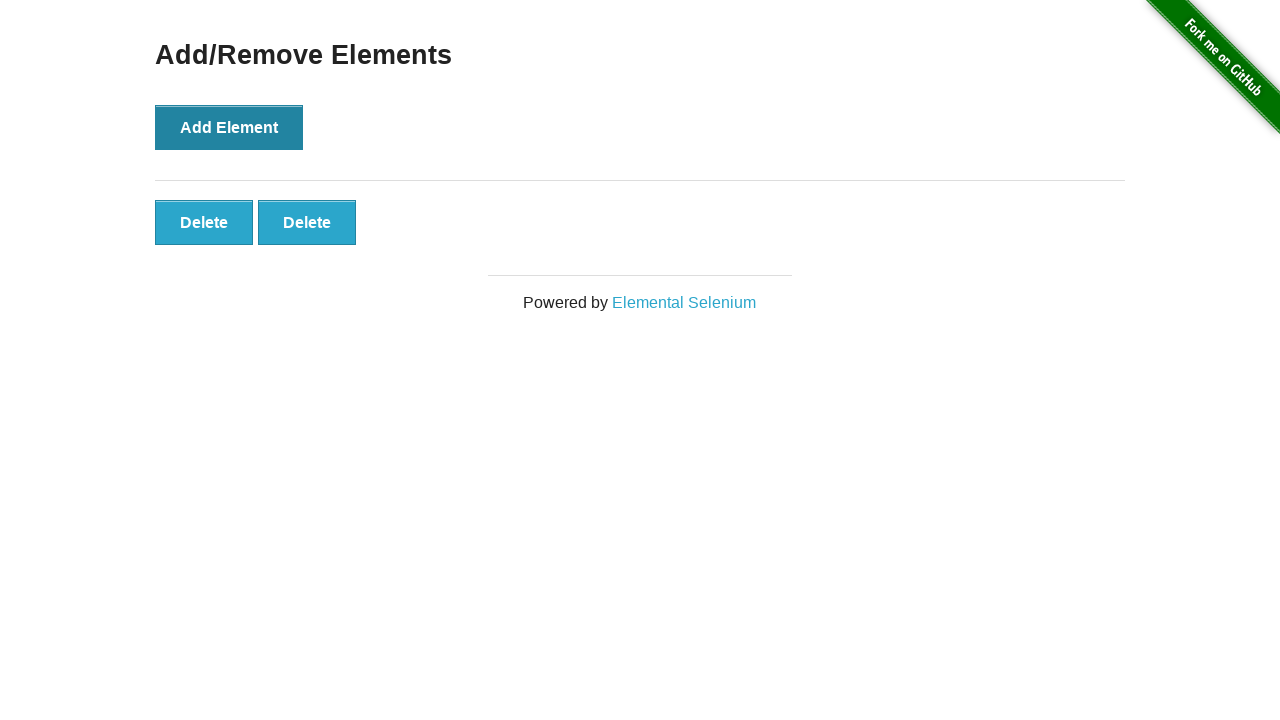

Clicked 'Add Element' button (iteration 3/10) at (229, 127) on button:has-text('Add Element')
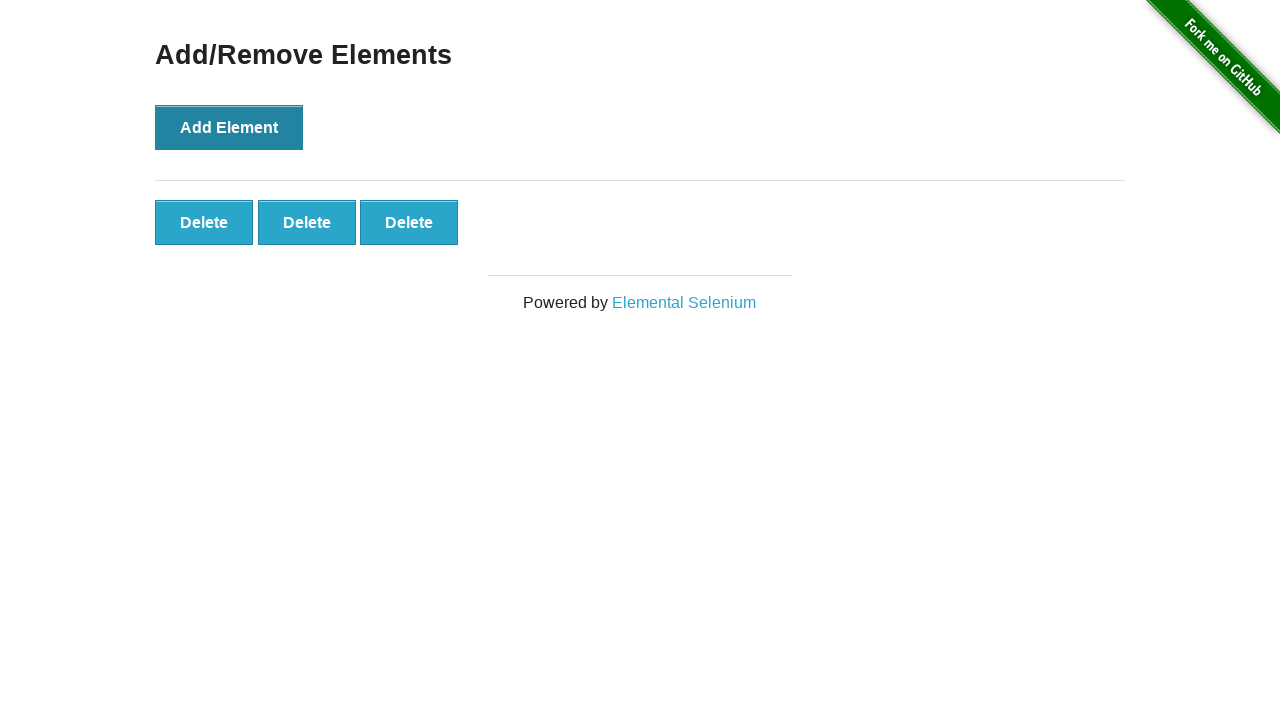

Clicked 'Add Element' button (iteration 4/10) at (229, 127) on button:has-text('Add Element')
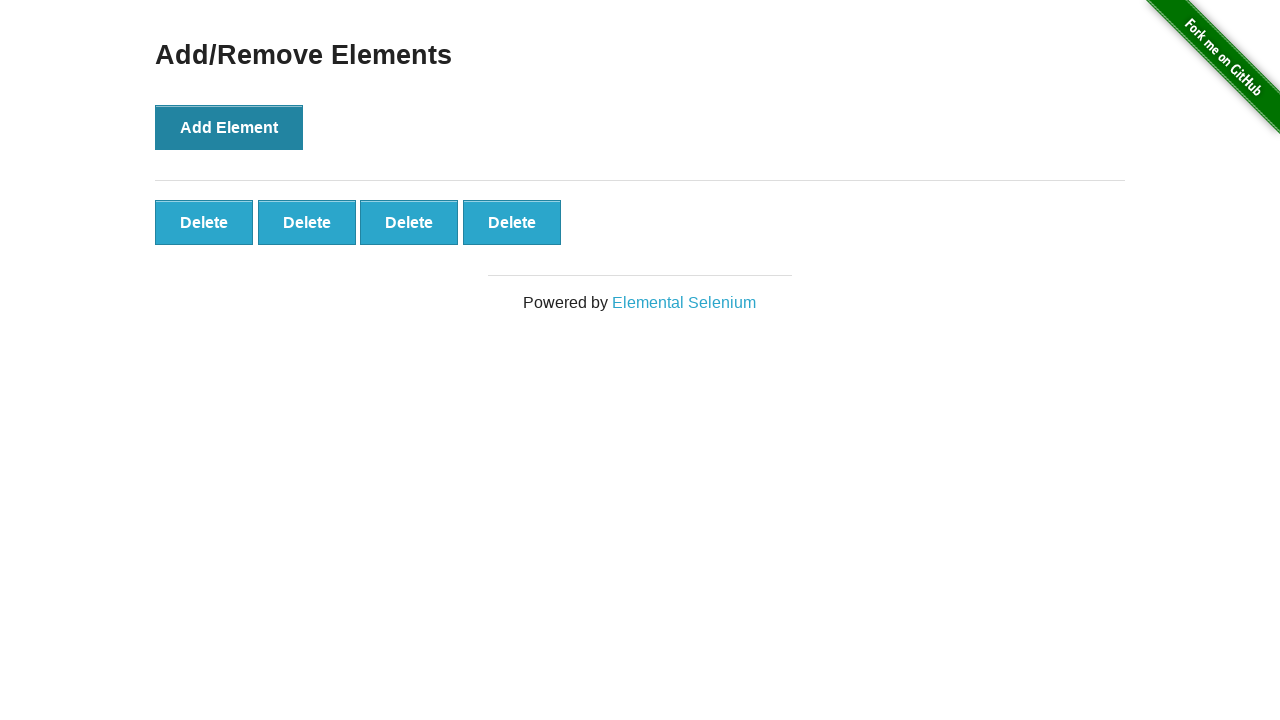

Clicked 'Add Element' button (iteration 5/10) at (229, 127) on button:has-text('Add Element')
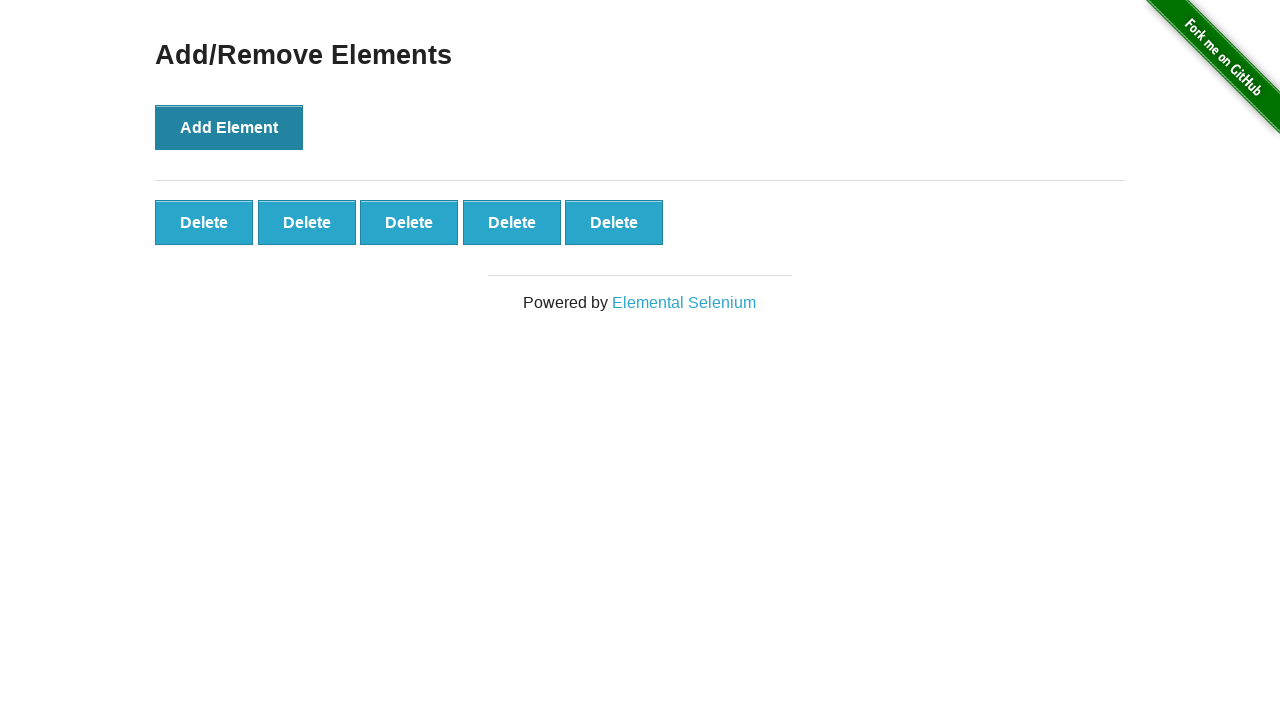

Clicked 'Add Element' button (iteration 6/10) at (229, 127) on button:has-text('Add Element')
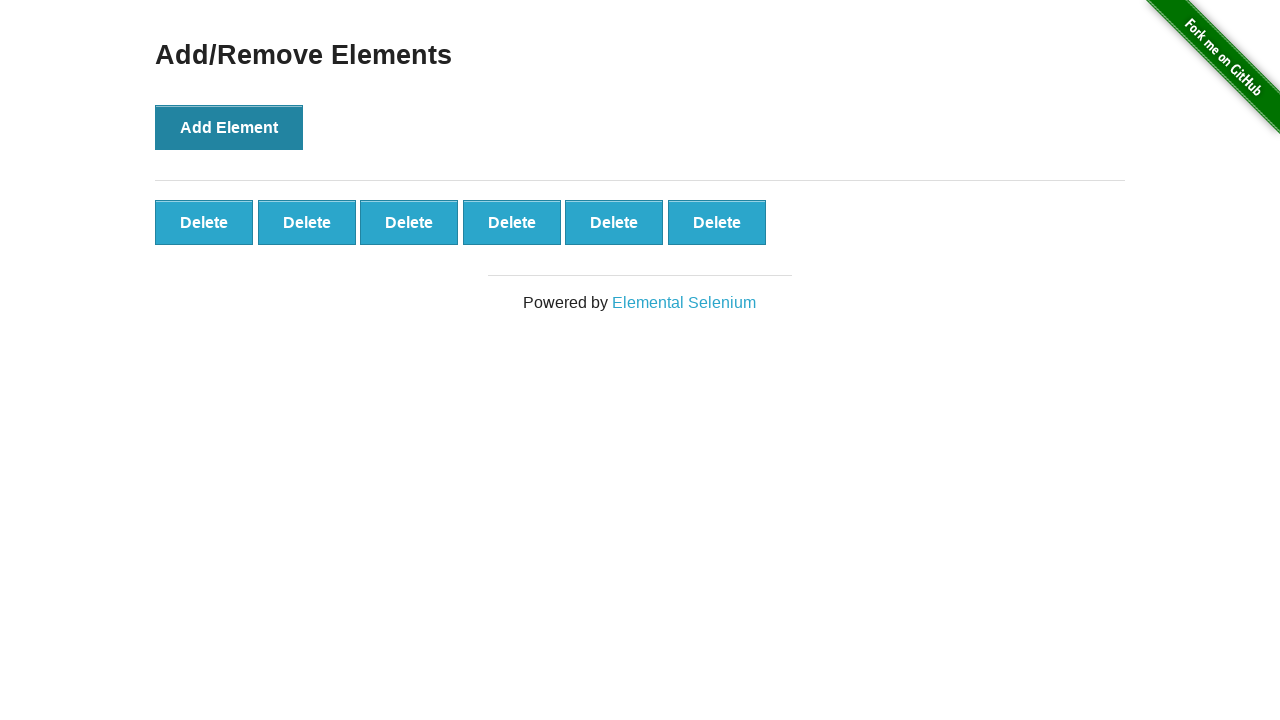

Clicked 'Add Element' button (iteration 7/10) at (229, 127) on button:has-text('Add Element')
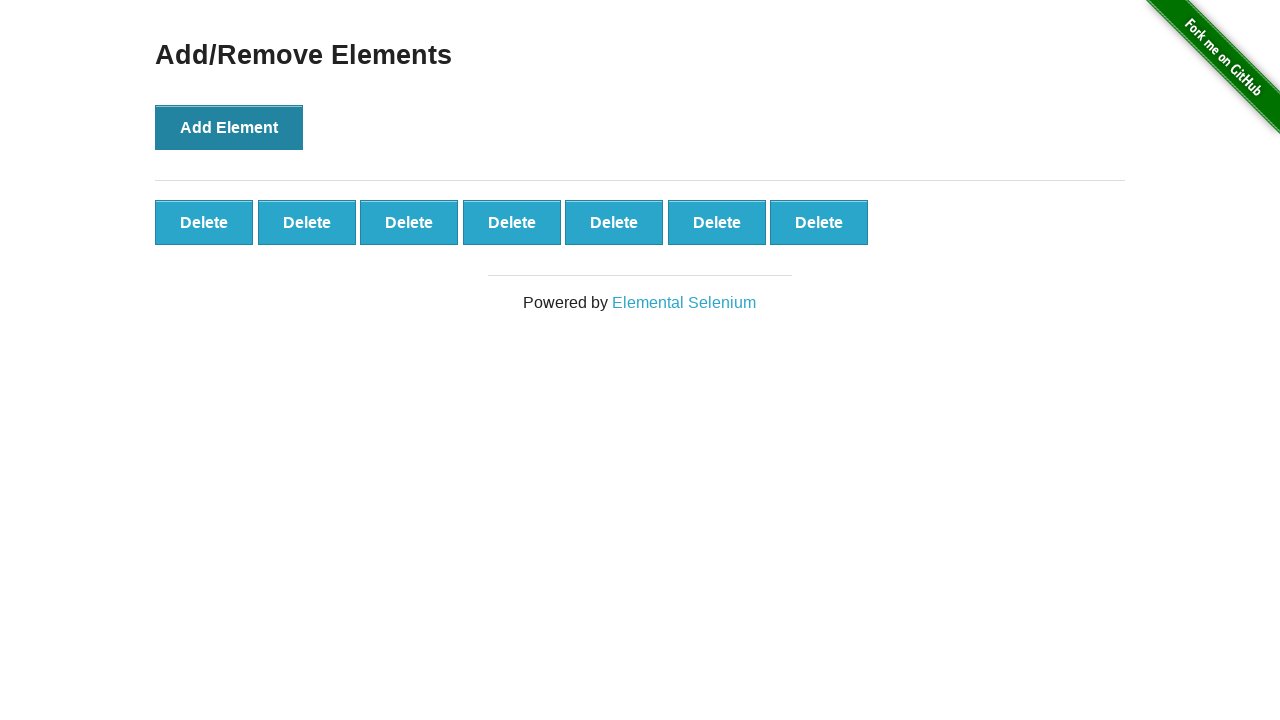

Clicked 'Add Element' button (iteration 8/10) at (229, 127) on button:has-text('Add Element')
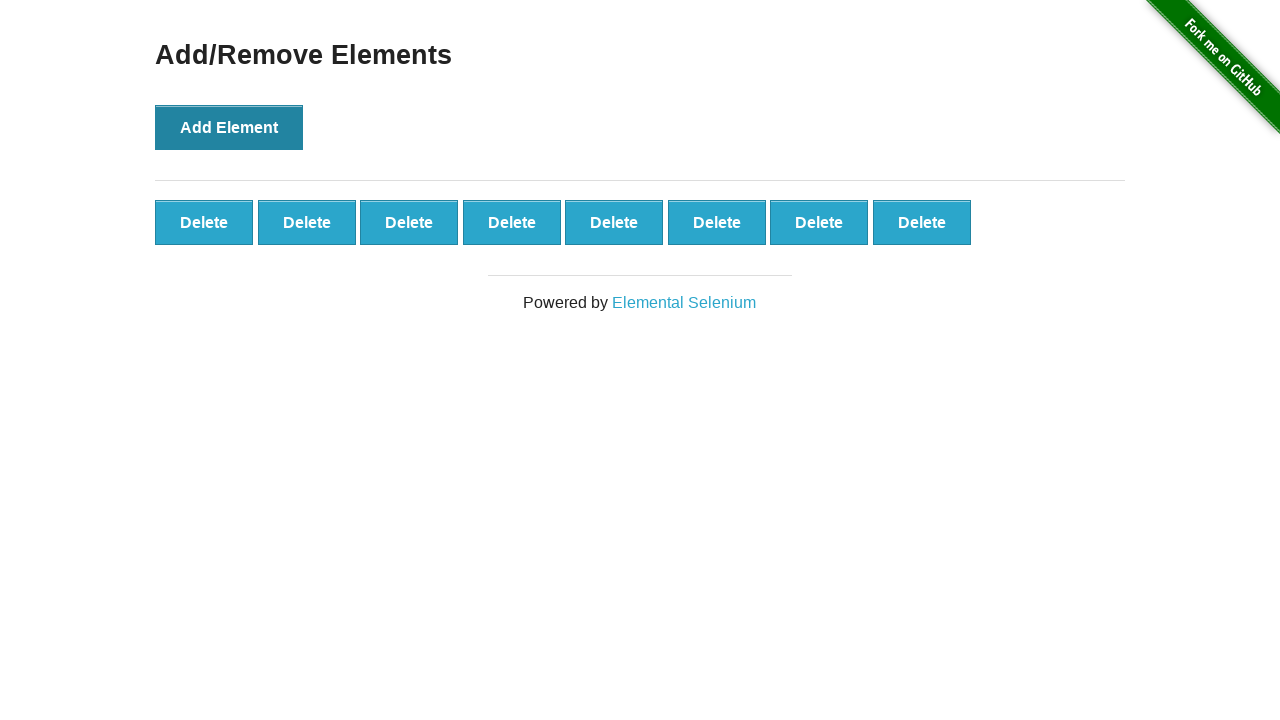

Clicked 'Add Element' button (iteration 9/10) at (229, 127) on button:has-text('Add Element')
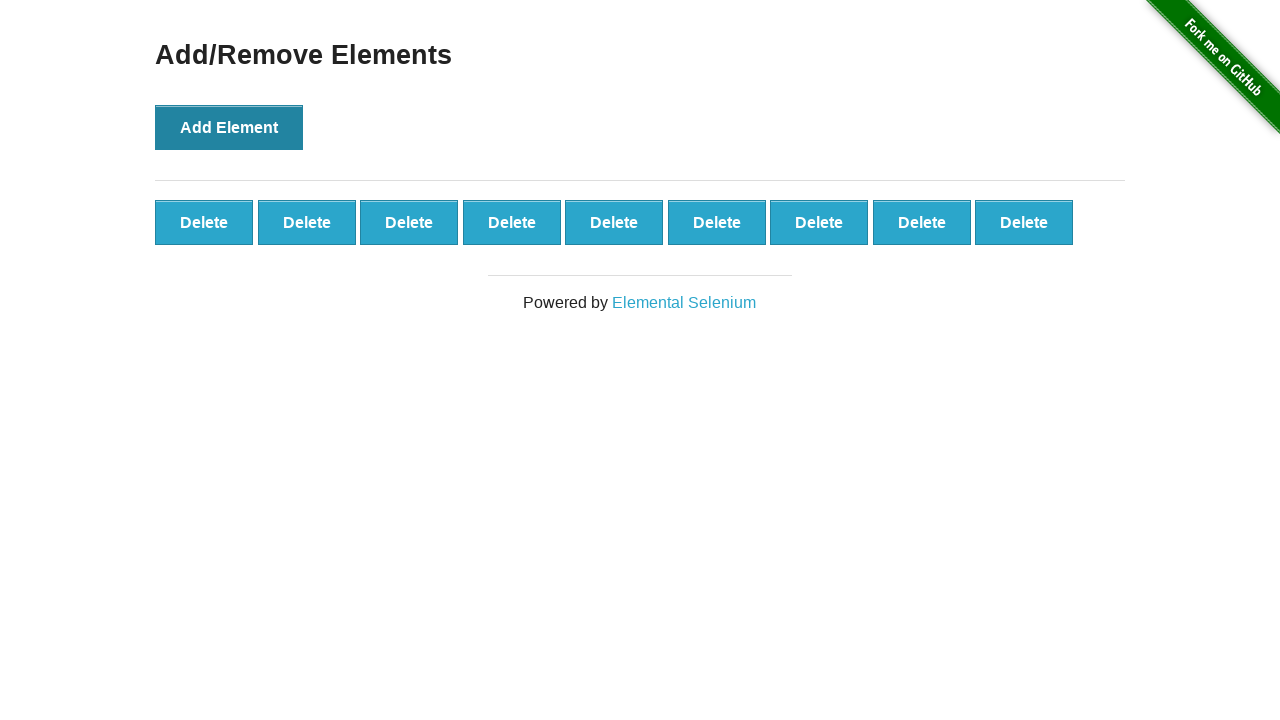

Clicked 'Add Element' button (iteration 10/10) at (229, 127) on button:has-text('Add Element')
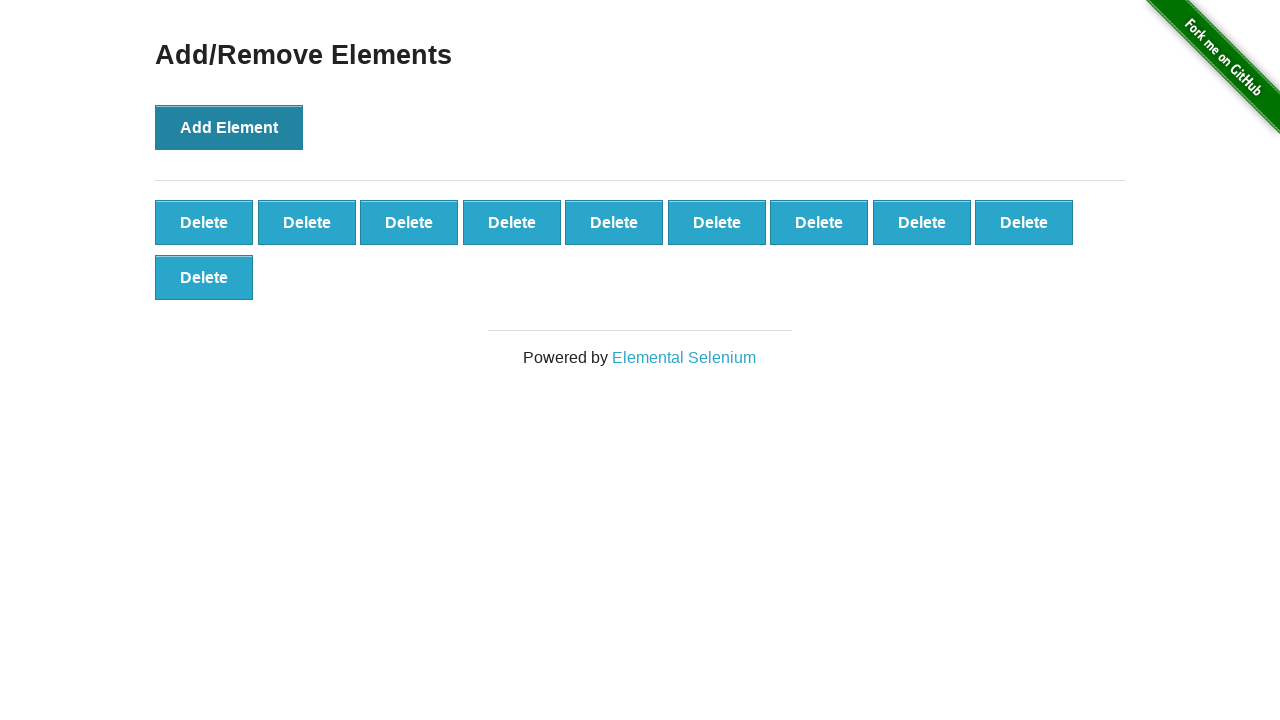

Clicked 'Delete' button to remove element (iteration 1/10) at (204, 222) on button:has-text('Delete')
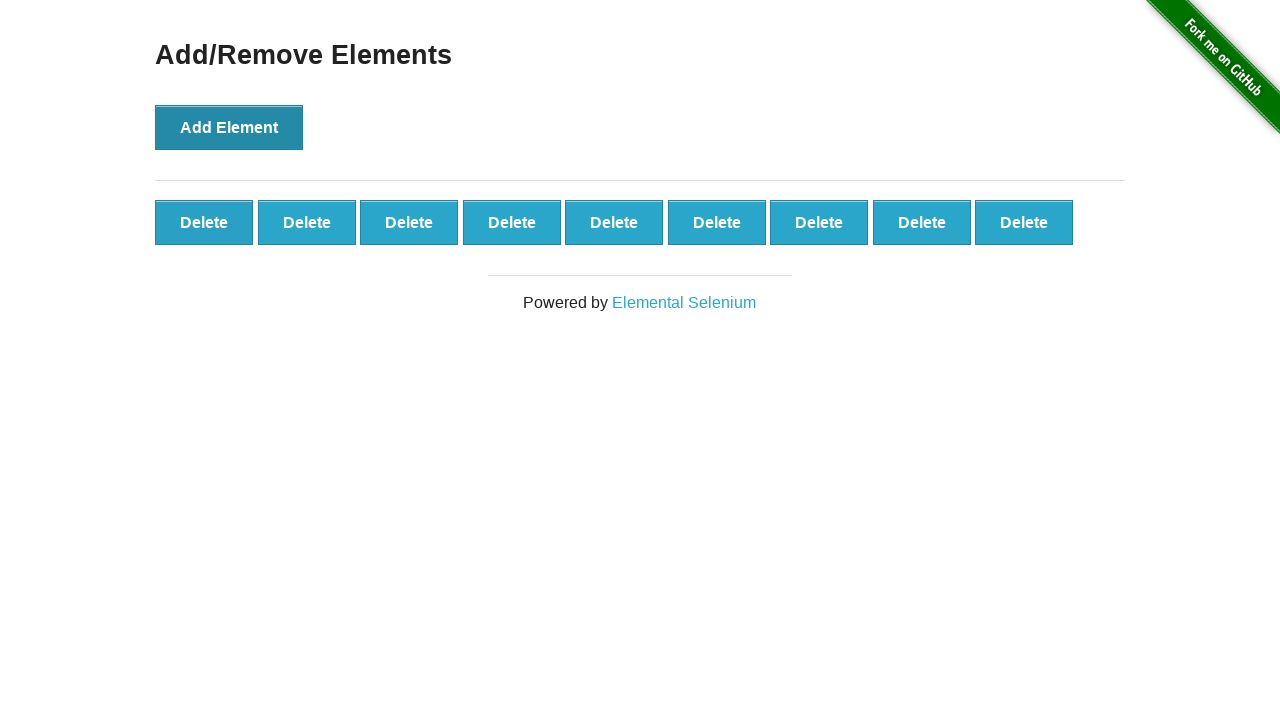

Clicked 'Delete' button to remove element (iteration 2/10) at (204, 222) on button:has-text('Delete')
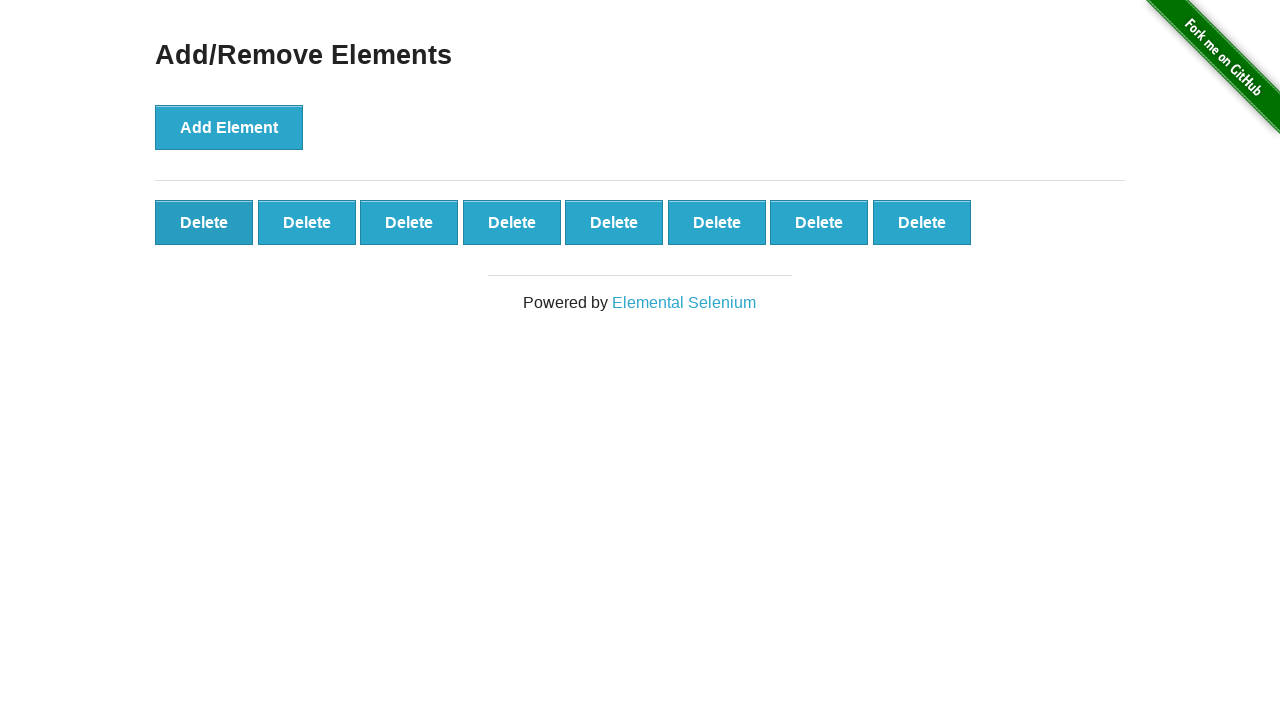

Clicked 'Delete' button to remove element (iteration 3/10) at (204, 222) on button:has-text('Delete')
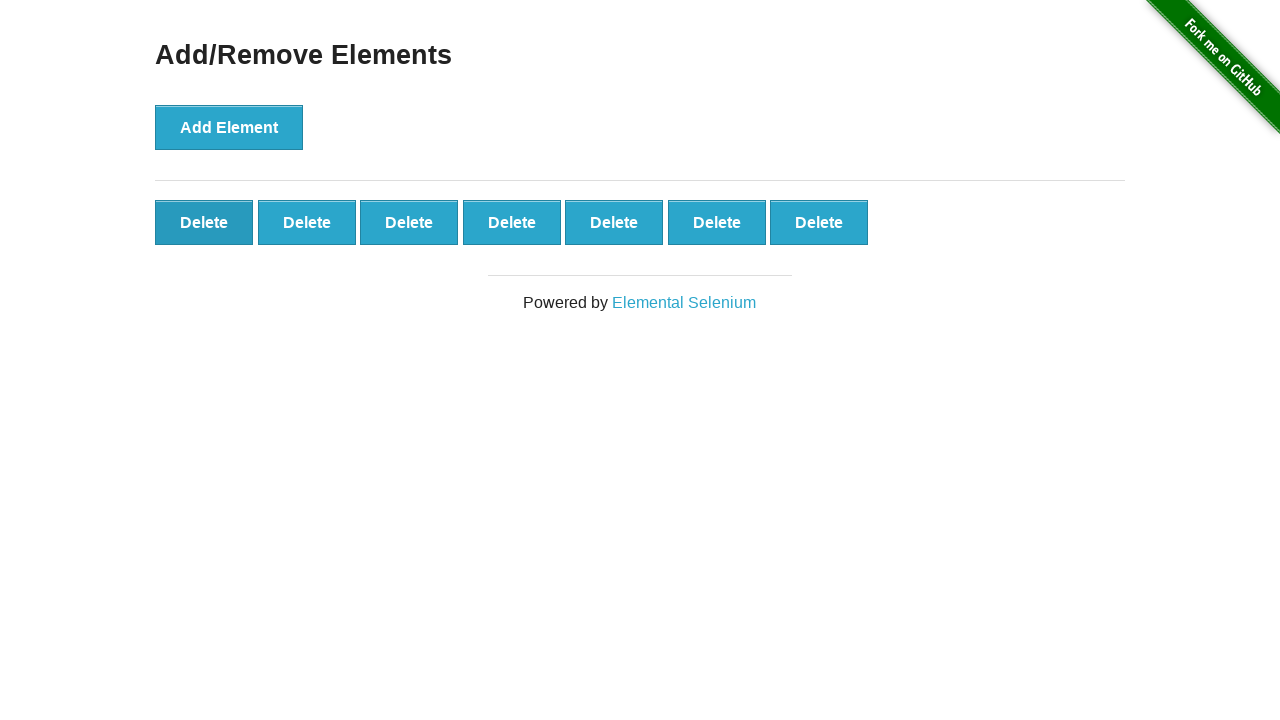

Clicked 'Delete' button to remove element (iteration 4/10) at (204, 222) on button:has-text('Delete')
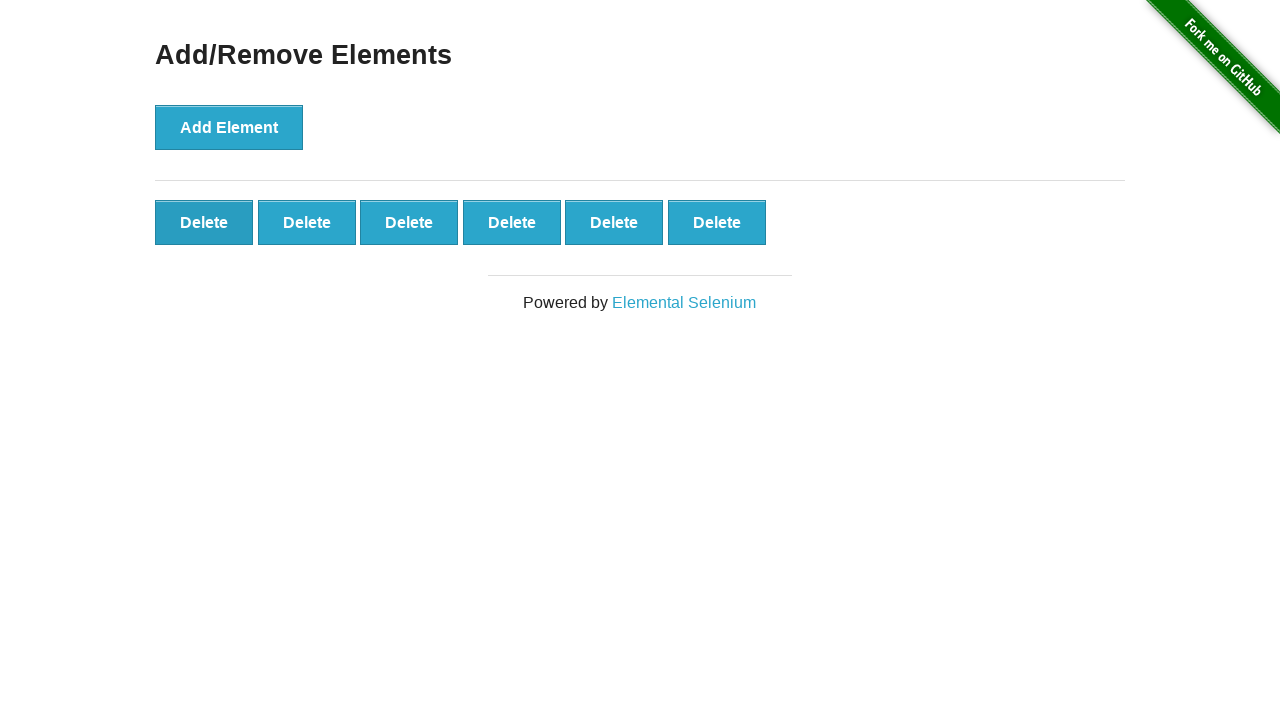

Clicked 'Delete' button to remove element (iteration 5/10) at (204, 222) on button:has-text('Delete')
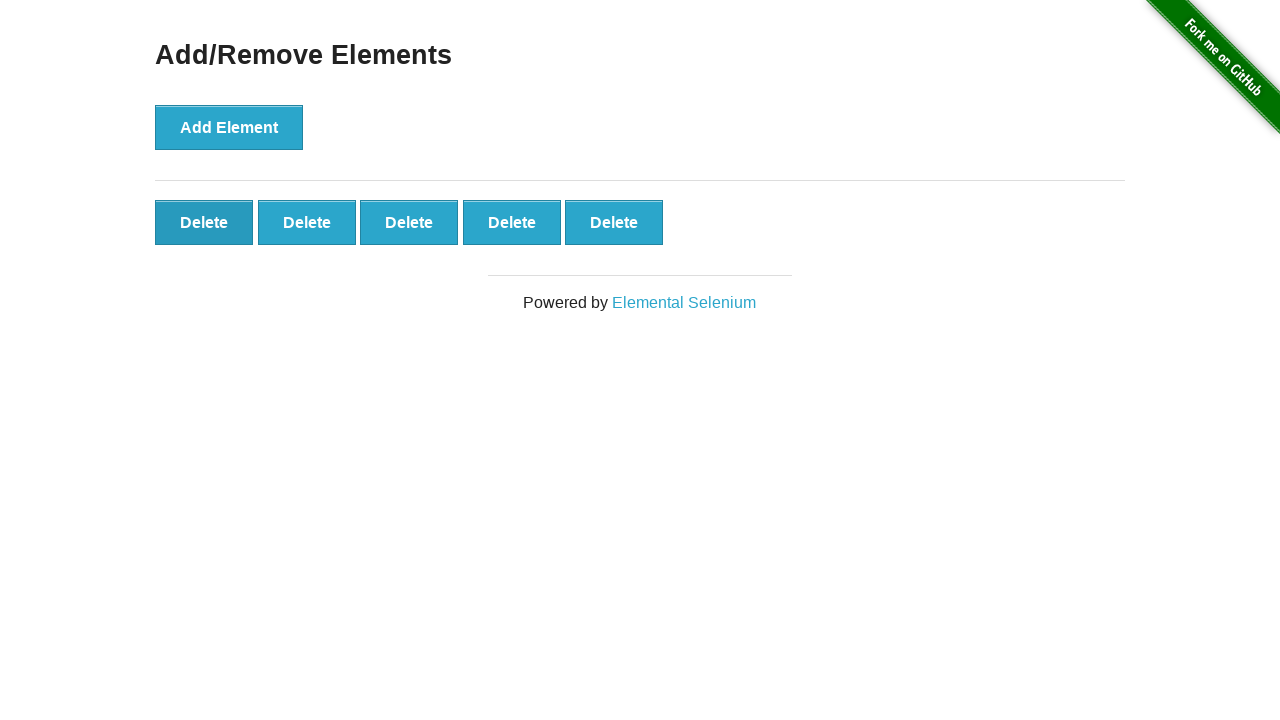

Clicked 'Delete' button to remove element (iteration 6/10) at (204, 222) on button:has-text('Delete')
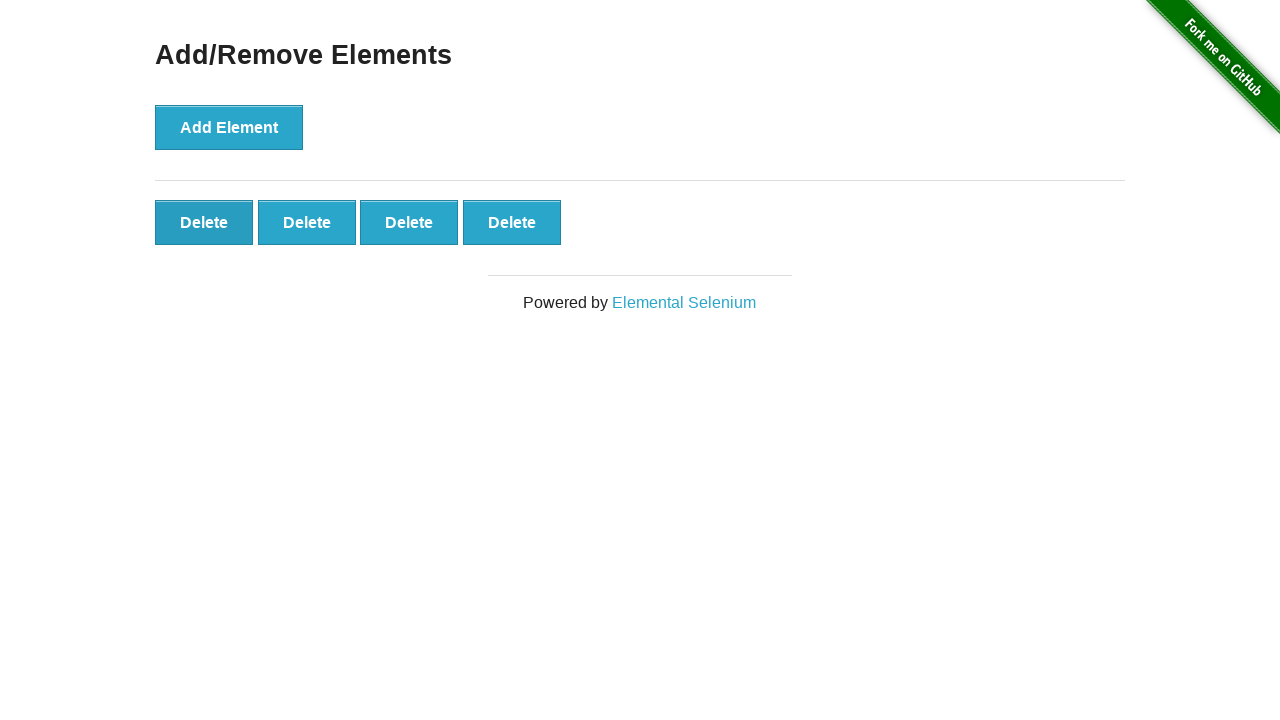

Clicked 'Delete' button to remove element (iteration 7/10) at (204, 222) on button:has-text('Delete')
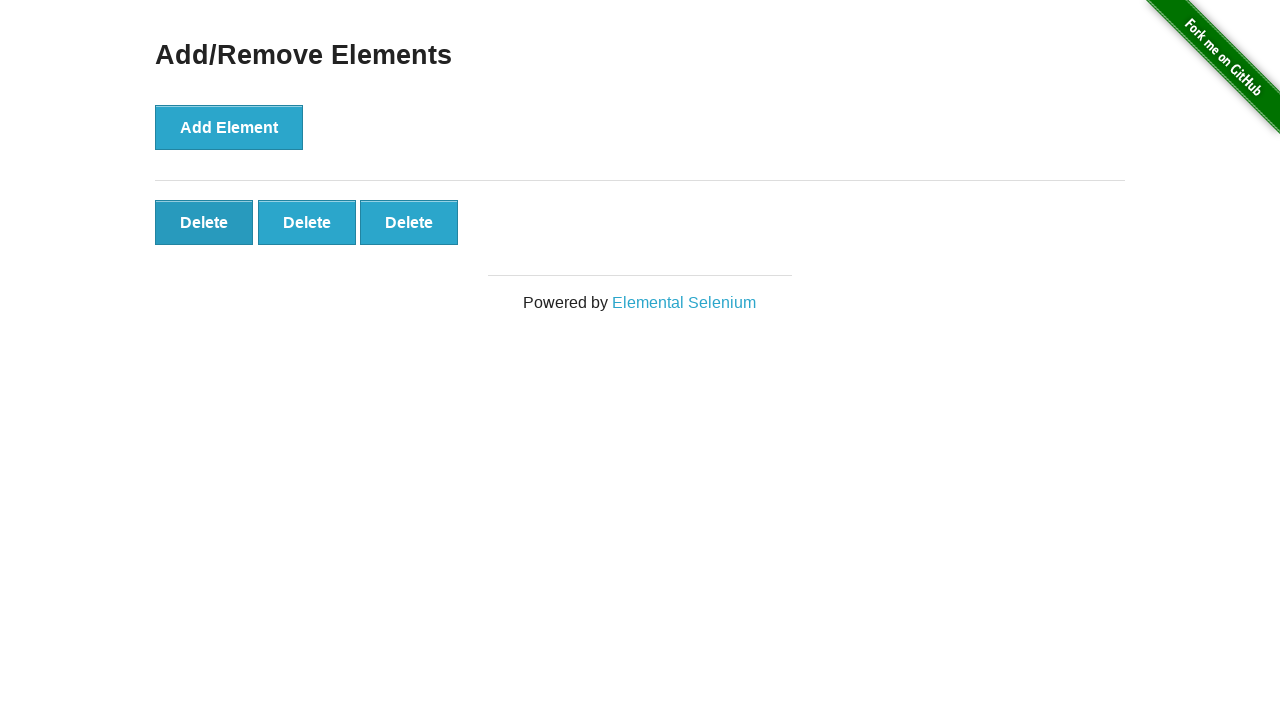

Clicked 'Delete' button to remove element (iteration 8/10) at (204, 222) on button:has-text('Delete')
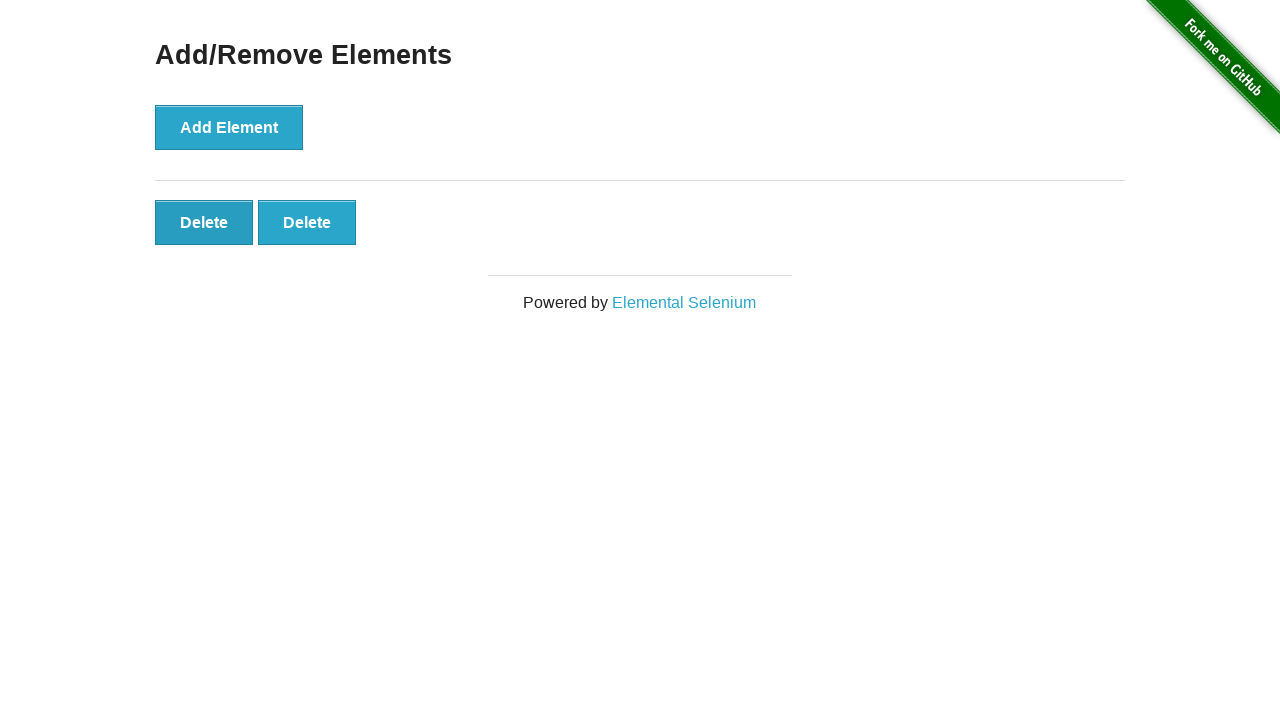

Clicked 'Delete' button to remove element (iteration 9/10) at (204, 222) on button:has-text('Delete')
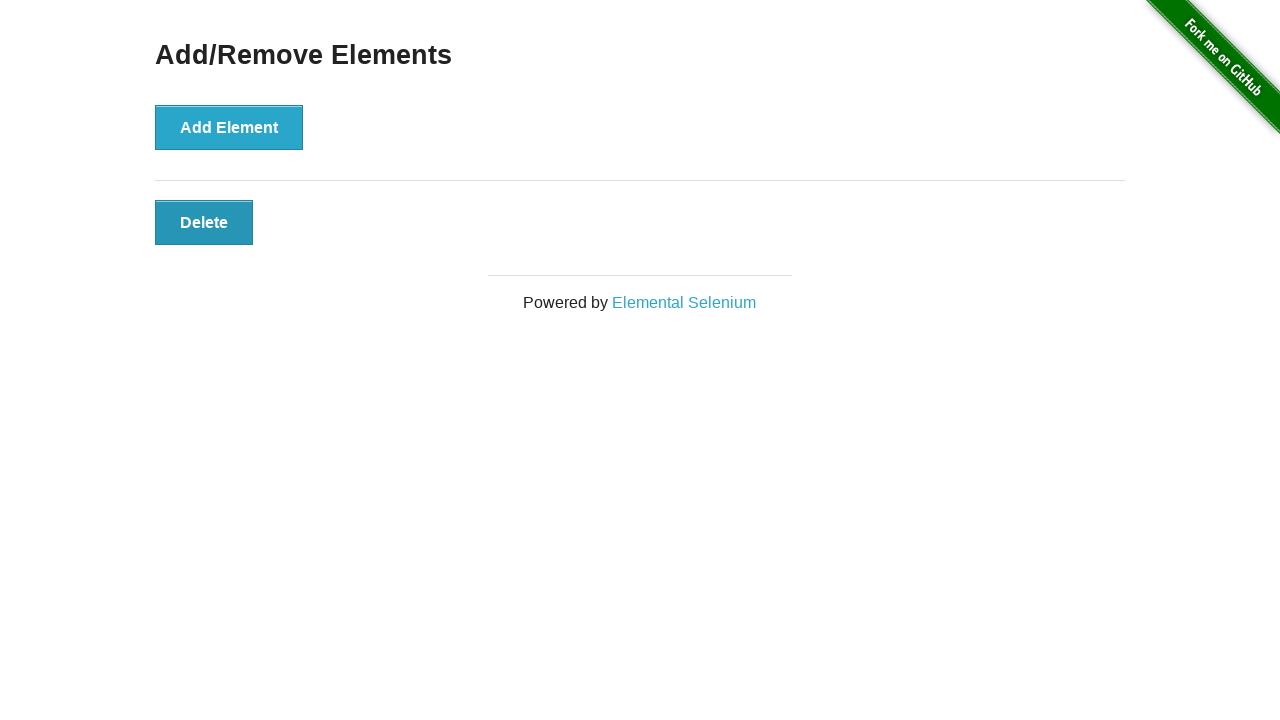

Clicked 'Delete' button to remove element (iteration 10/10) at (204, 222) on button:has-text('Delete')
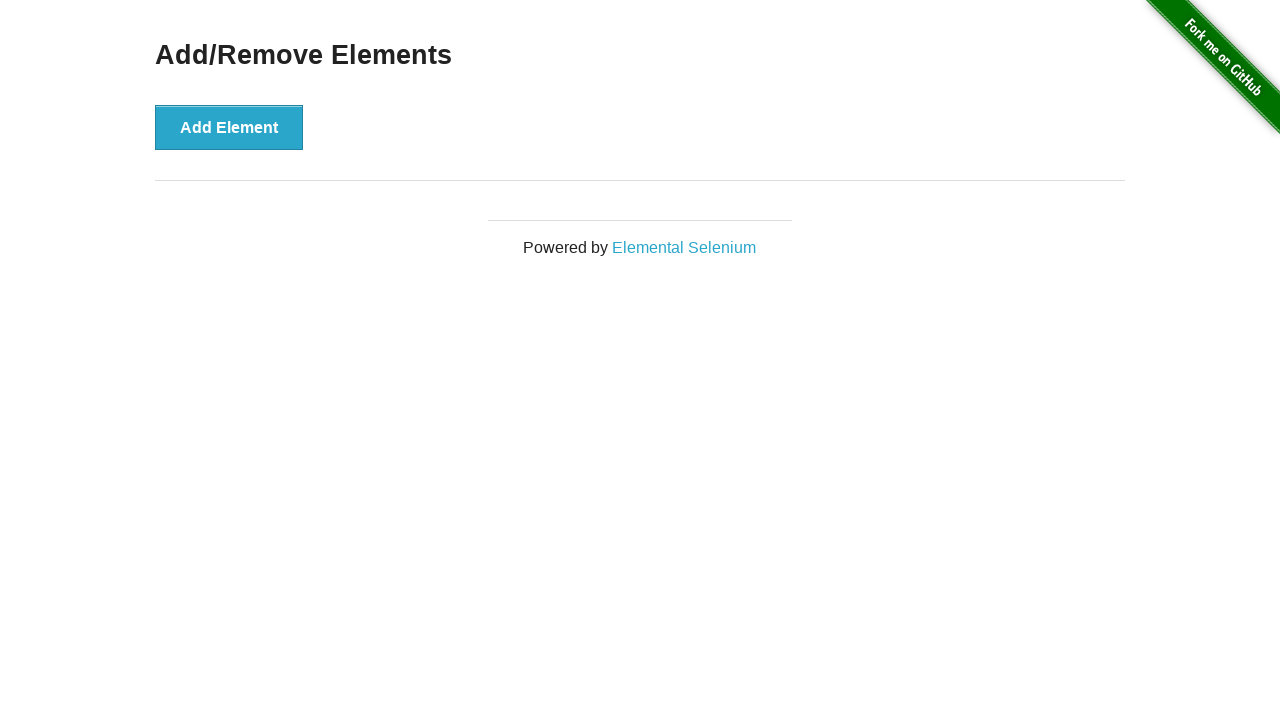

Verified that no delete buttons remain (count == 0)
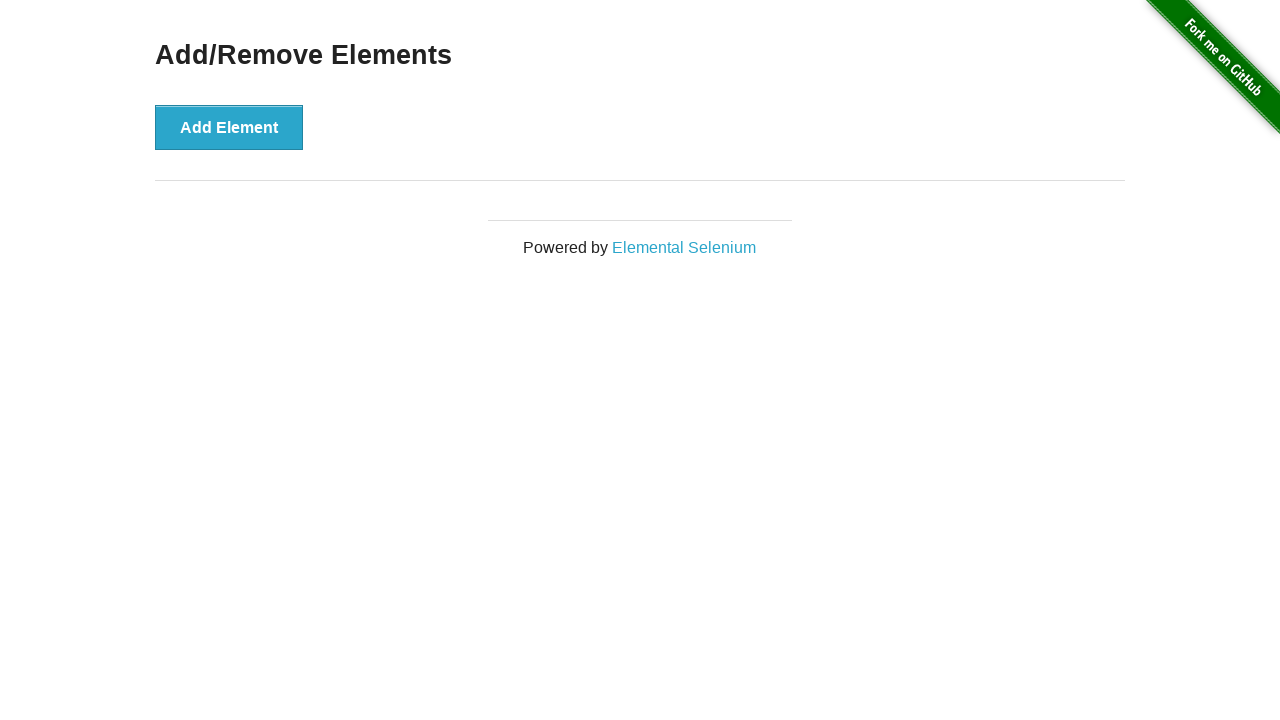

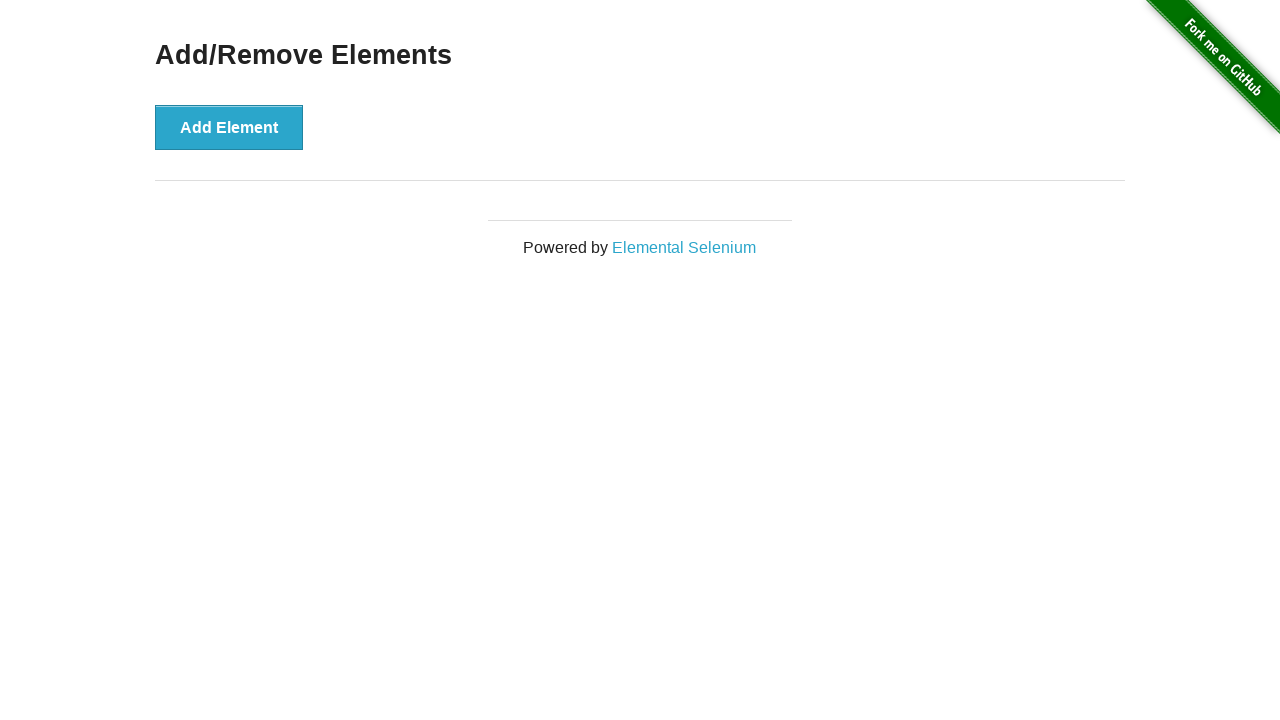